Tests dismissing/canceling a JavaScript confirm dialog and verifying the cancel message

Starting URL: https://the-internet.herokuapp.com/javascript_alerts

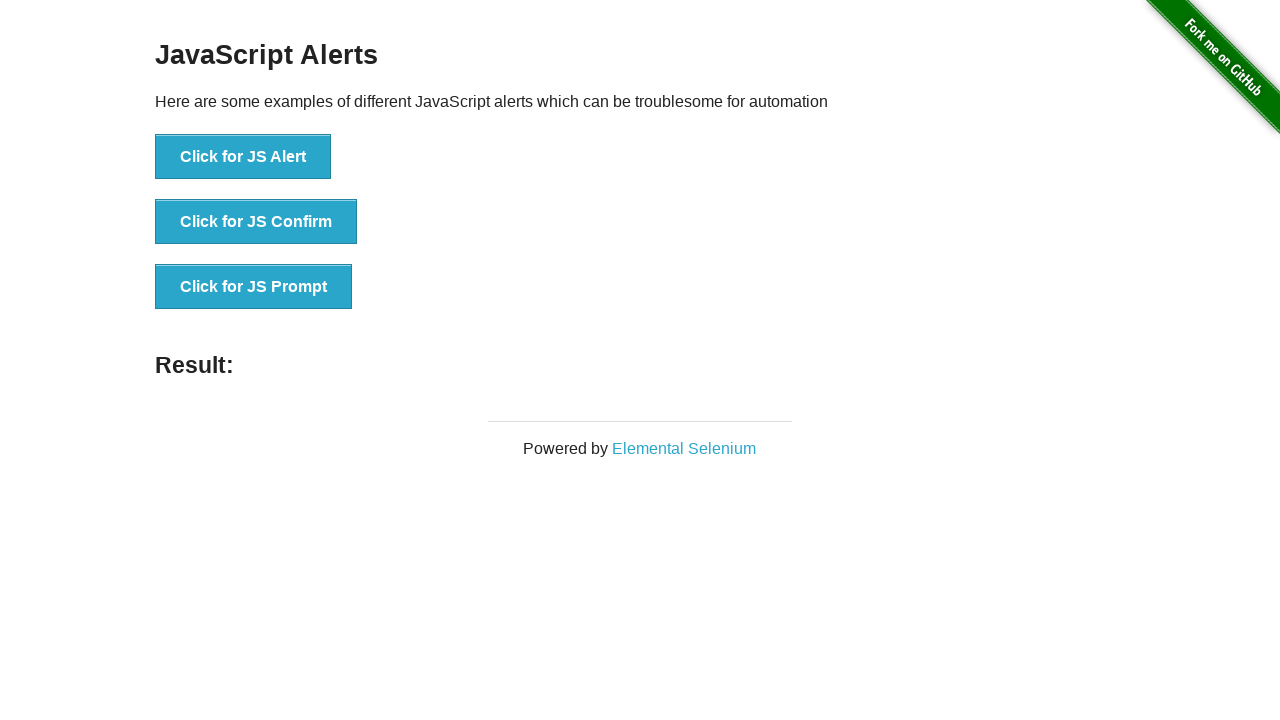

Clicked button to trigger JavaScript confirm dialog at (256, 222) on xpath=//button[contains(@onclick,'jsConfirm')]
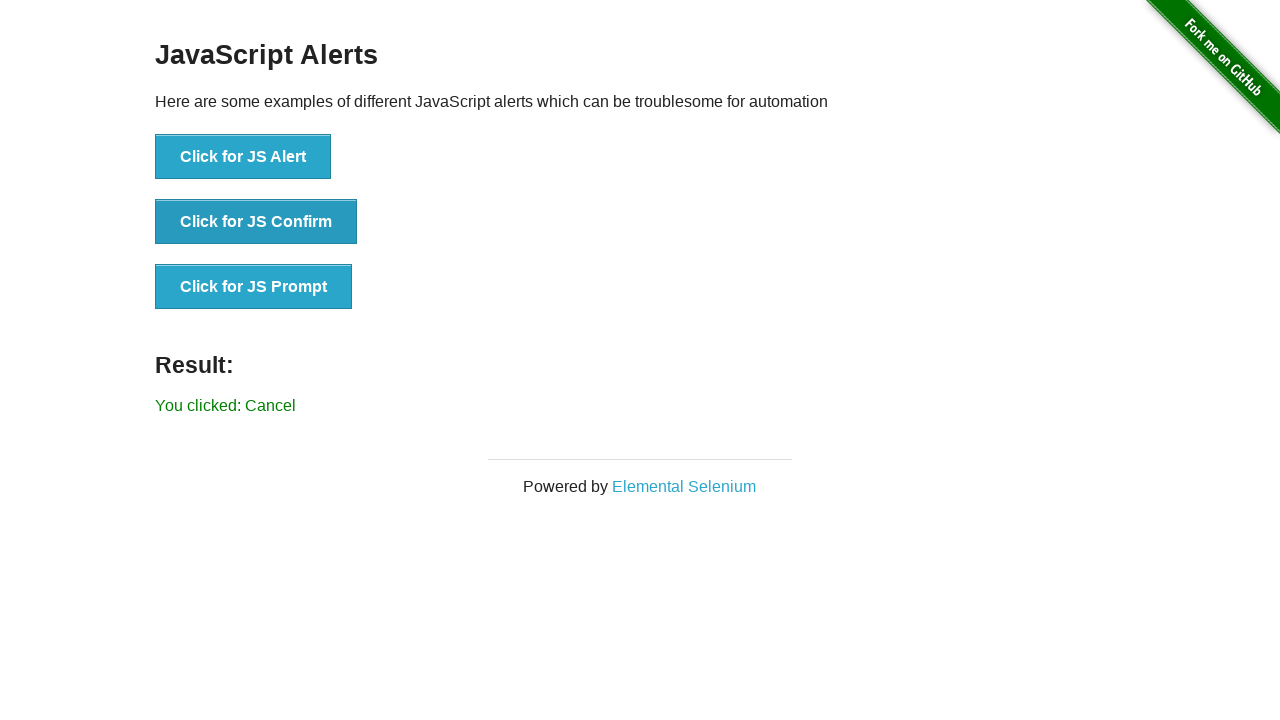

Set up dialog handler to dismiss the confirm dialog
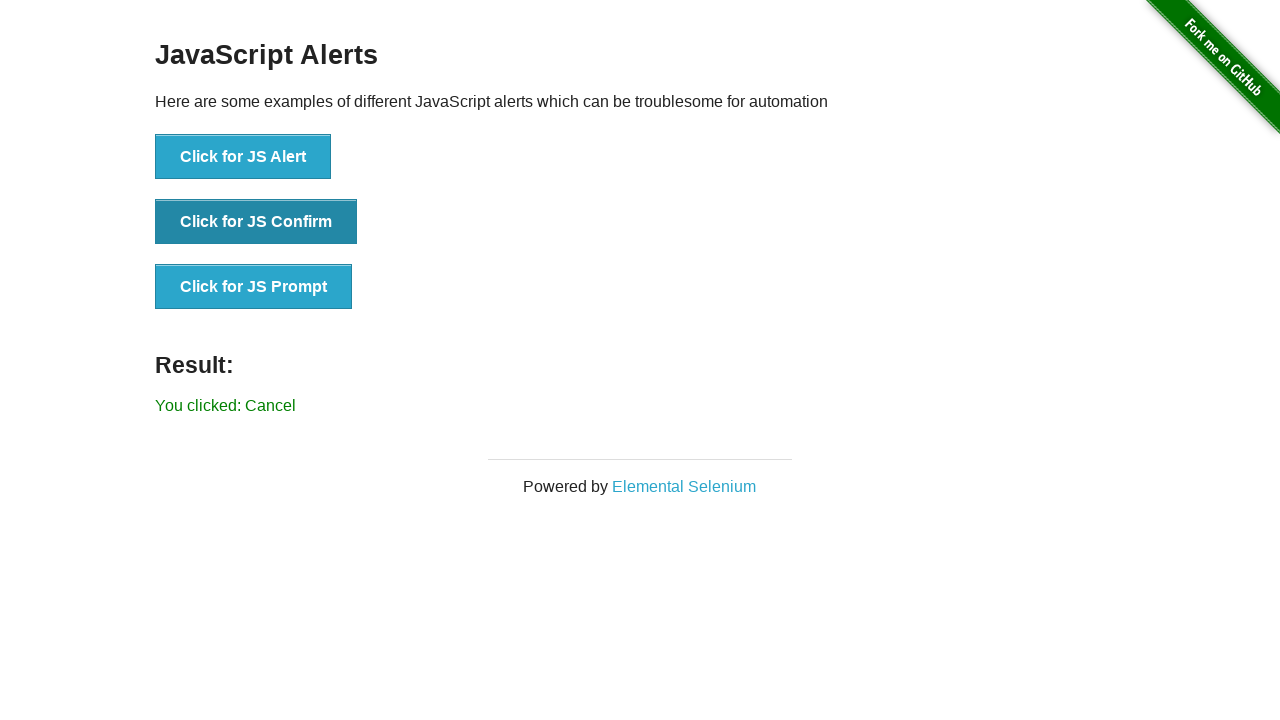

Verified cancel message appears on page after dismissing dialog
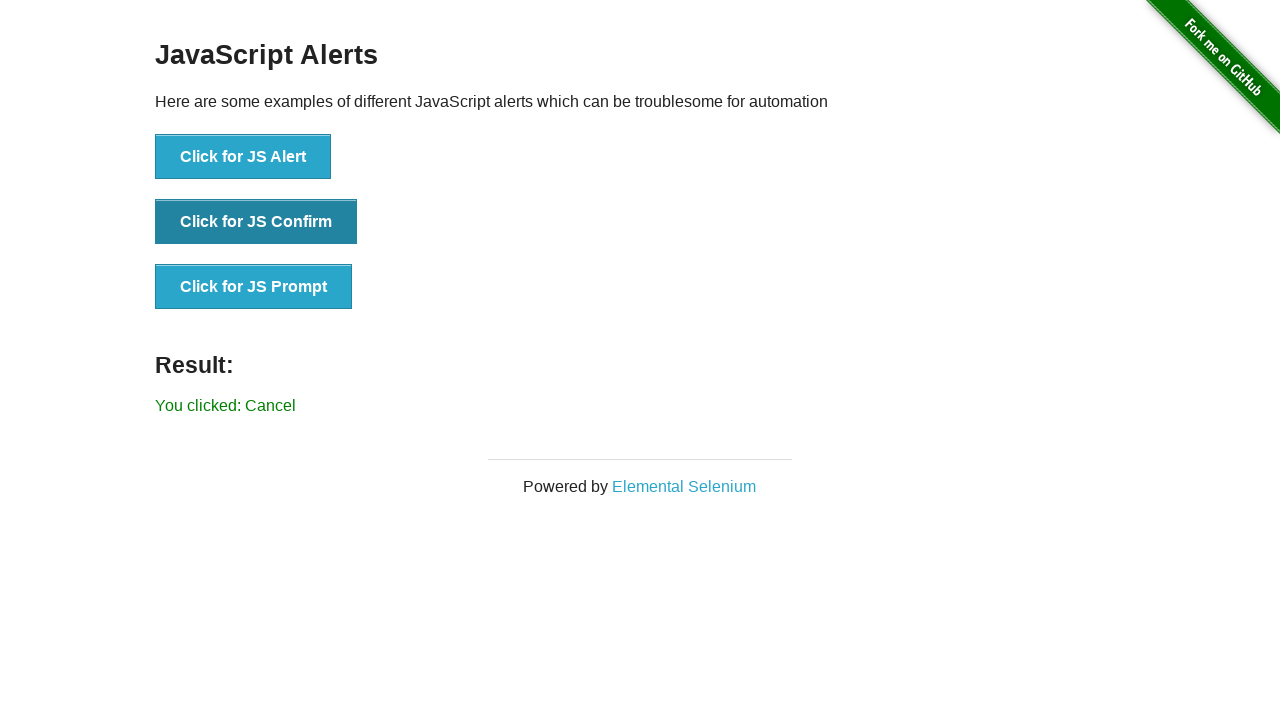

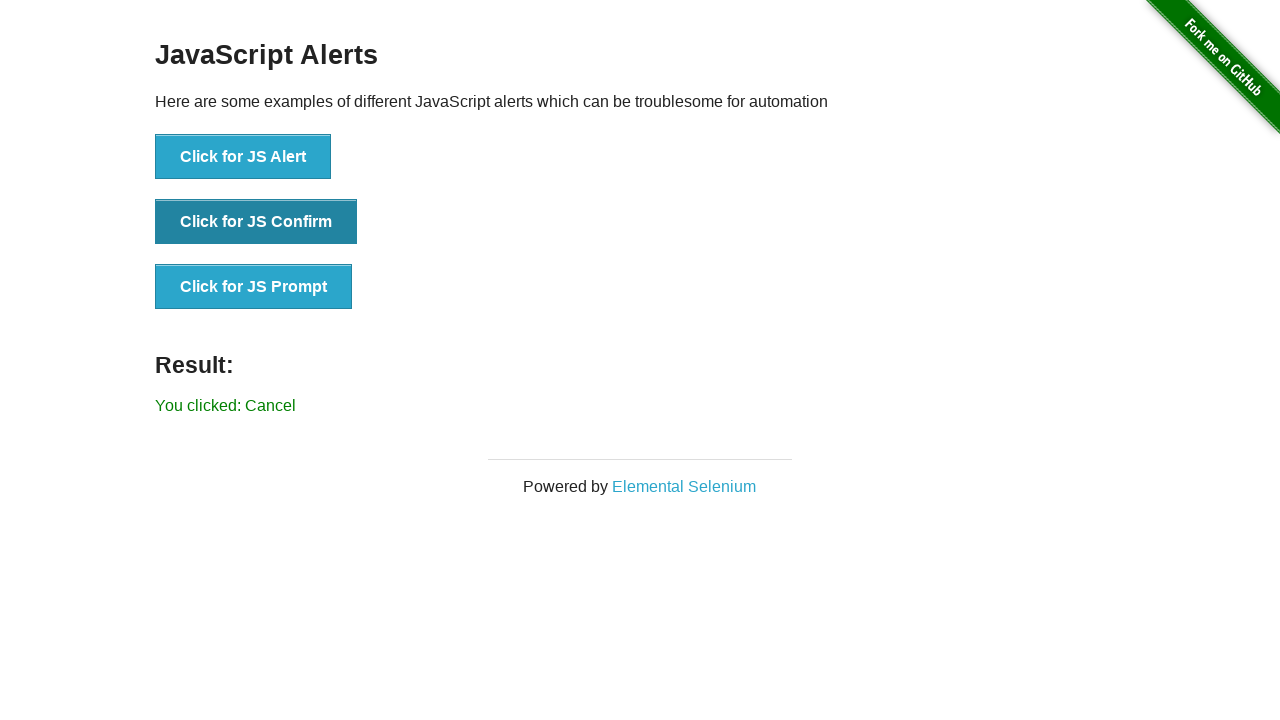